Tests error handling when login button is clicked without entering any credentials

Starting URL: https://www.saucedemo.com/

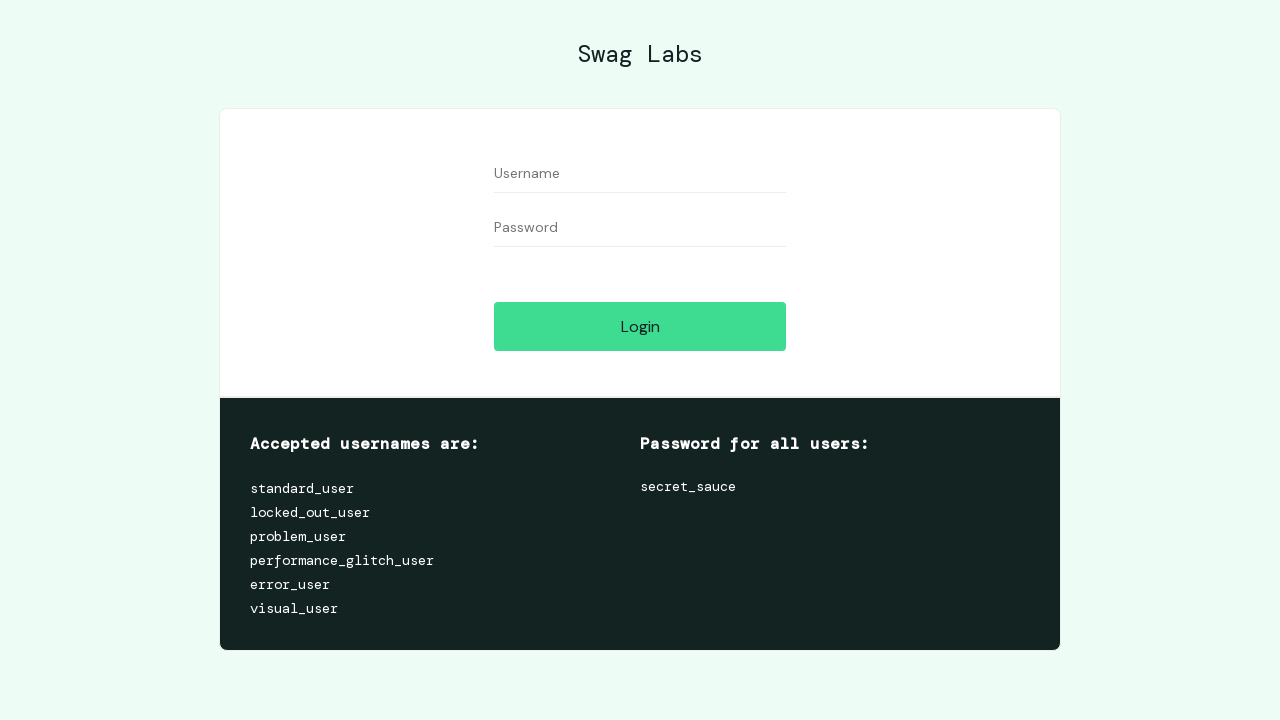

Clicked login button without entering any credentials at (640, 326) on #login-button
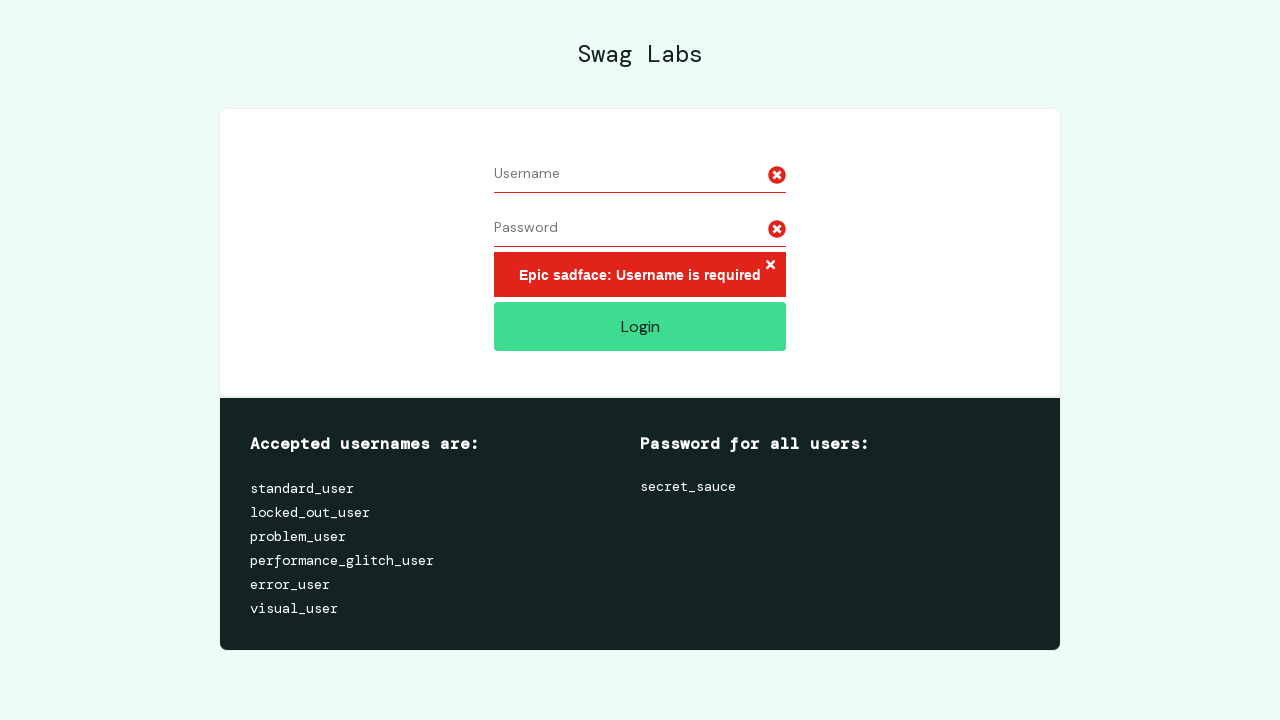

Error message container appeared after login attempt
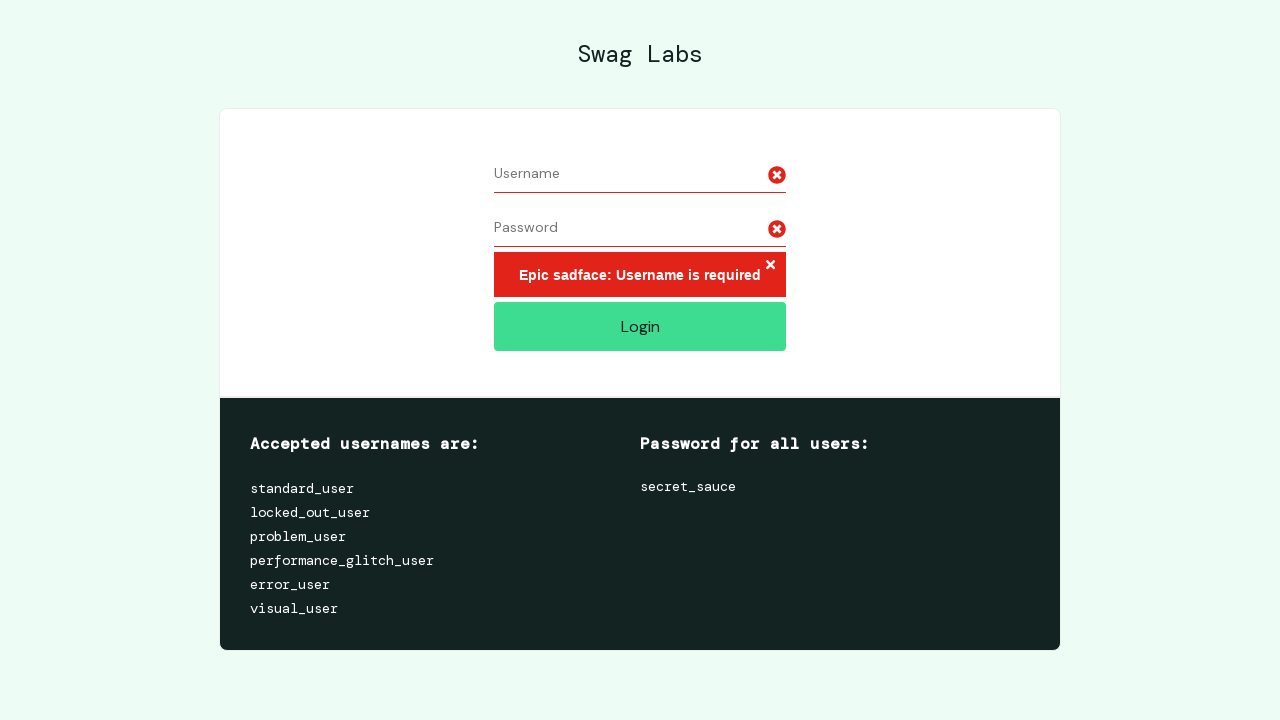

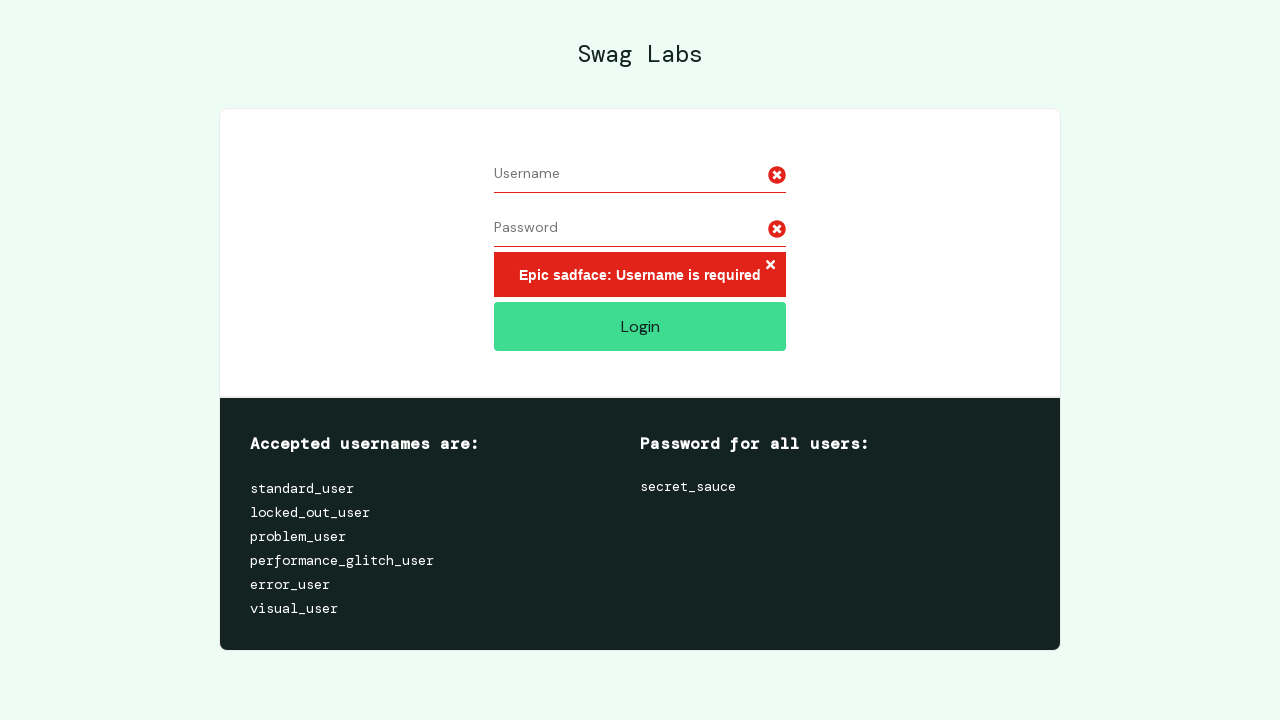